Tests iframe interactions including switching between single and nested iframes, entering text in iframe forms, and navigating between different iframe tabs

Starting URL: https://demo.automationtesting.in/WebTable.html

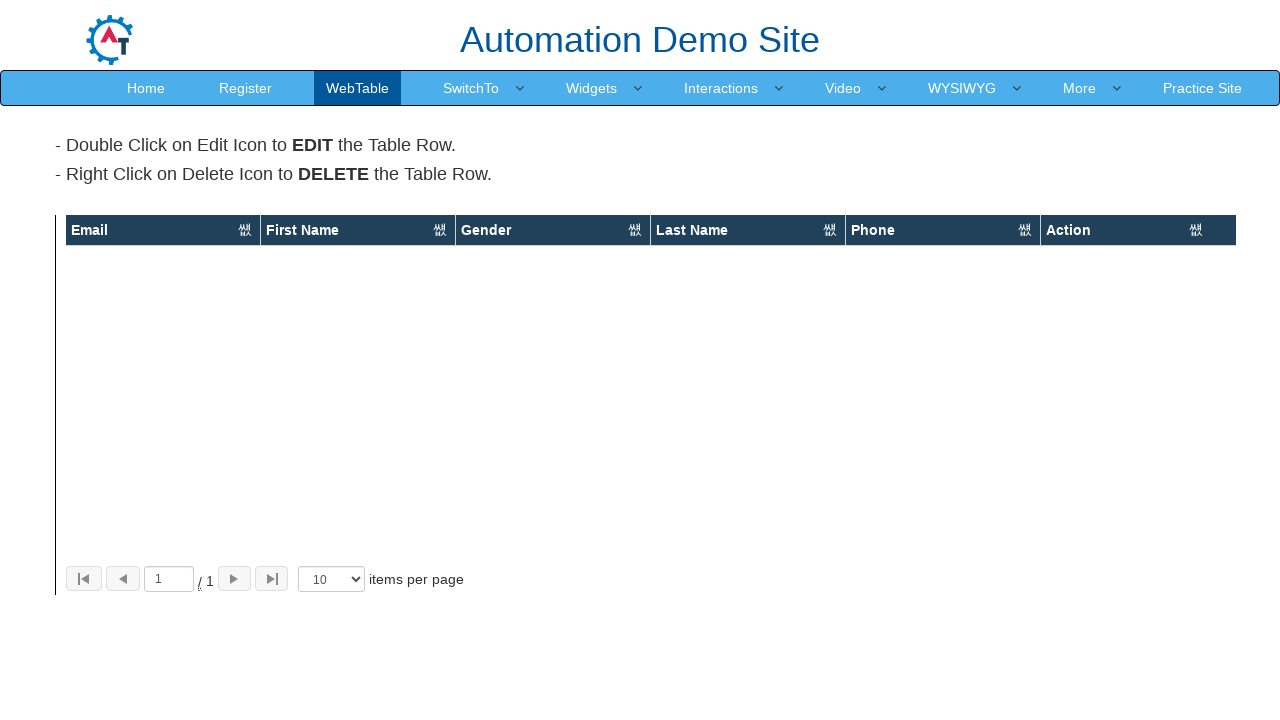

Hovered over 'SwitchTo' menu at (471, 88) on xpath=//a[text()='SwitchTo']
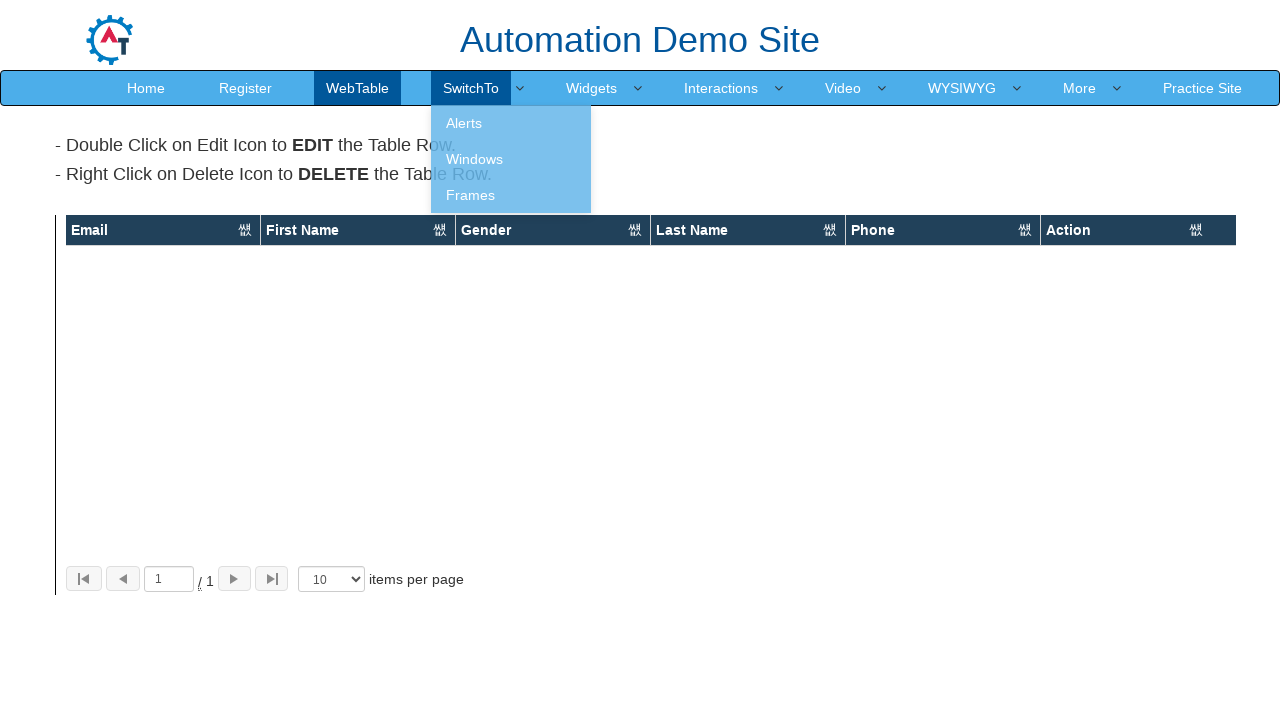

Clicked on 'Frames' submenu at (511, 195) on xpath=//a[text()='Frames']
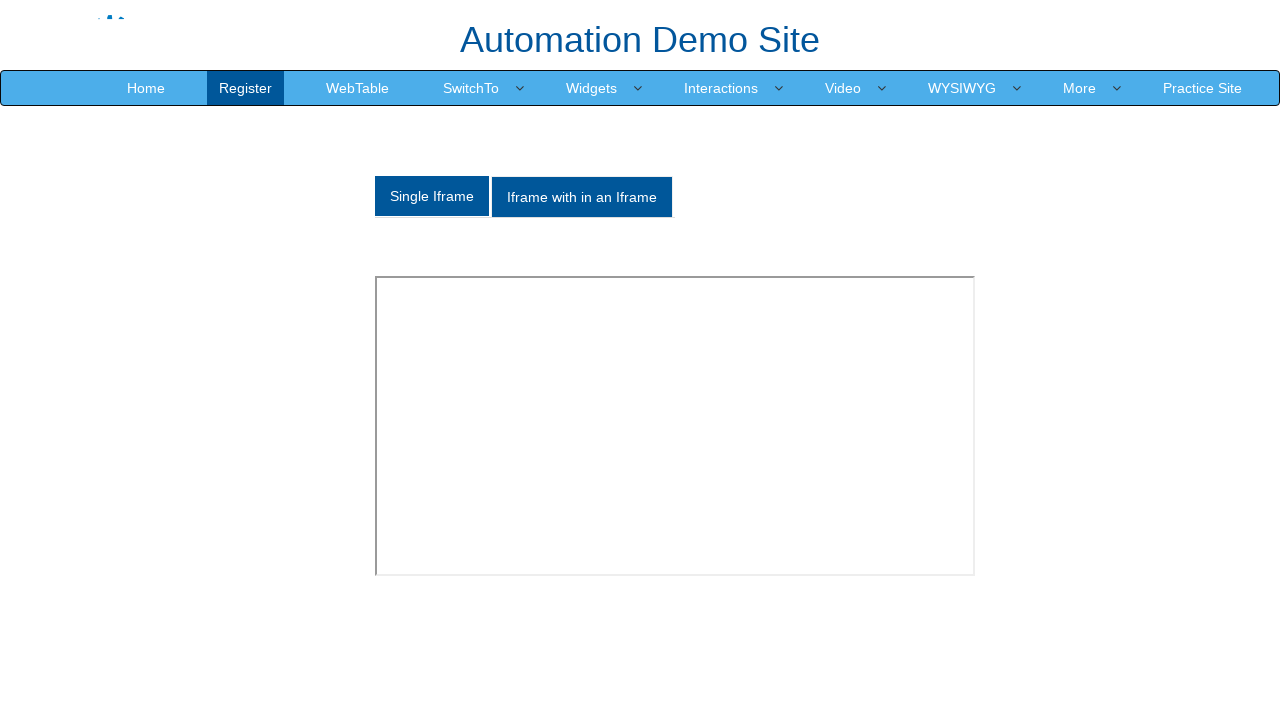

Located single iframe with id 'singleframe'
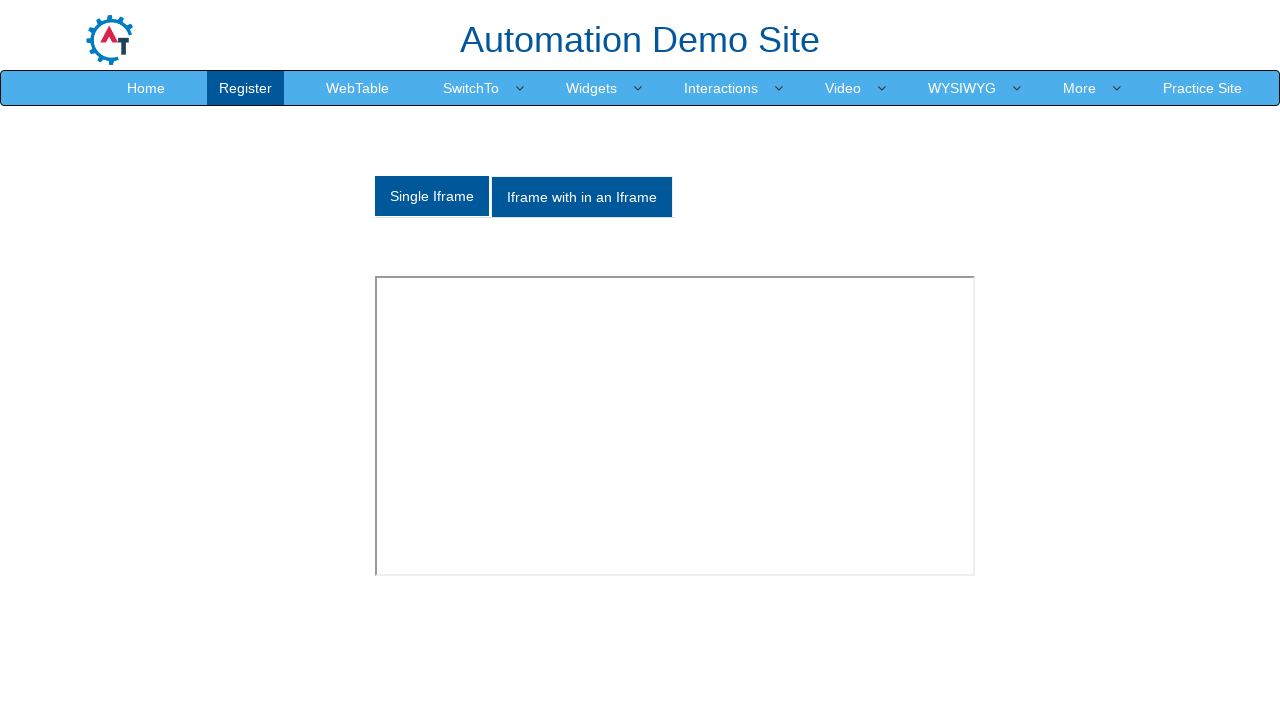

Entered 'Rohini' in the single iframe text field on iframe#singleframe >> internal:control=enter-frame >> xpath=//div[@class='contai
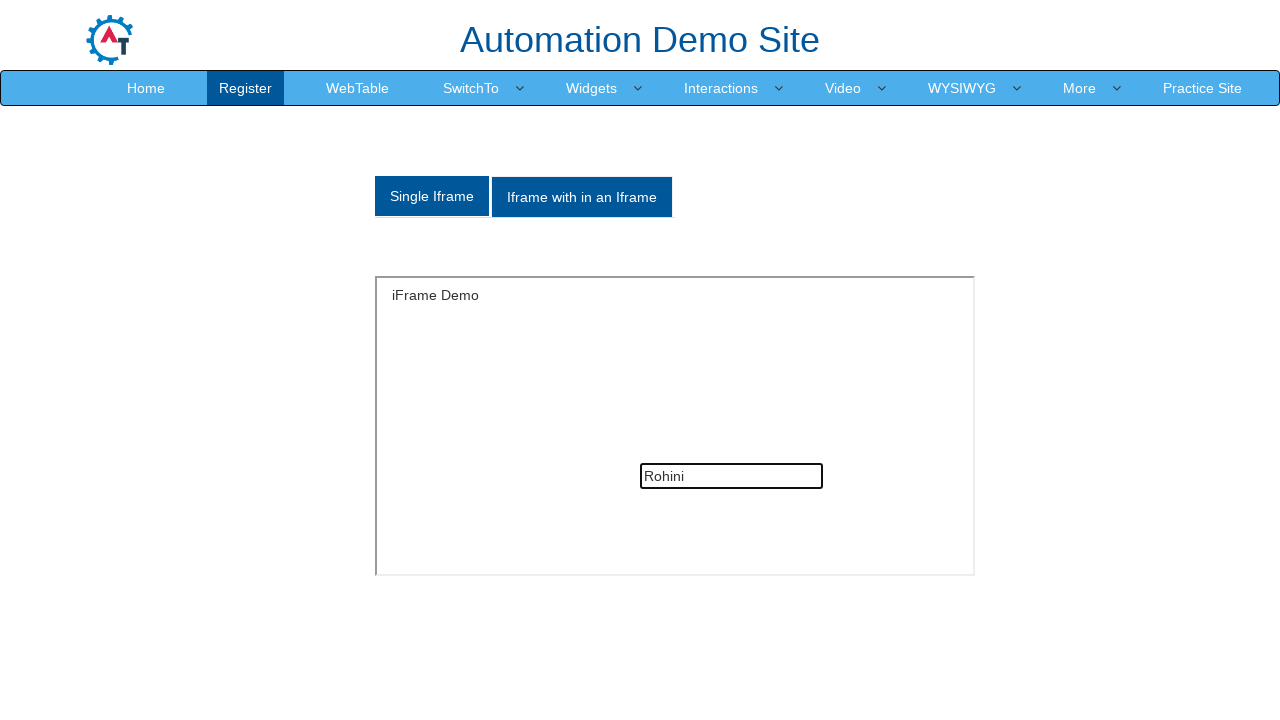

Clicked on 'Iframe with in an Iframe' tab at (582, 197) on xpath=//li//a[text()='Iframe with in an Iframe']
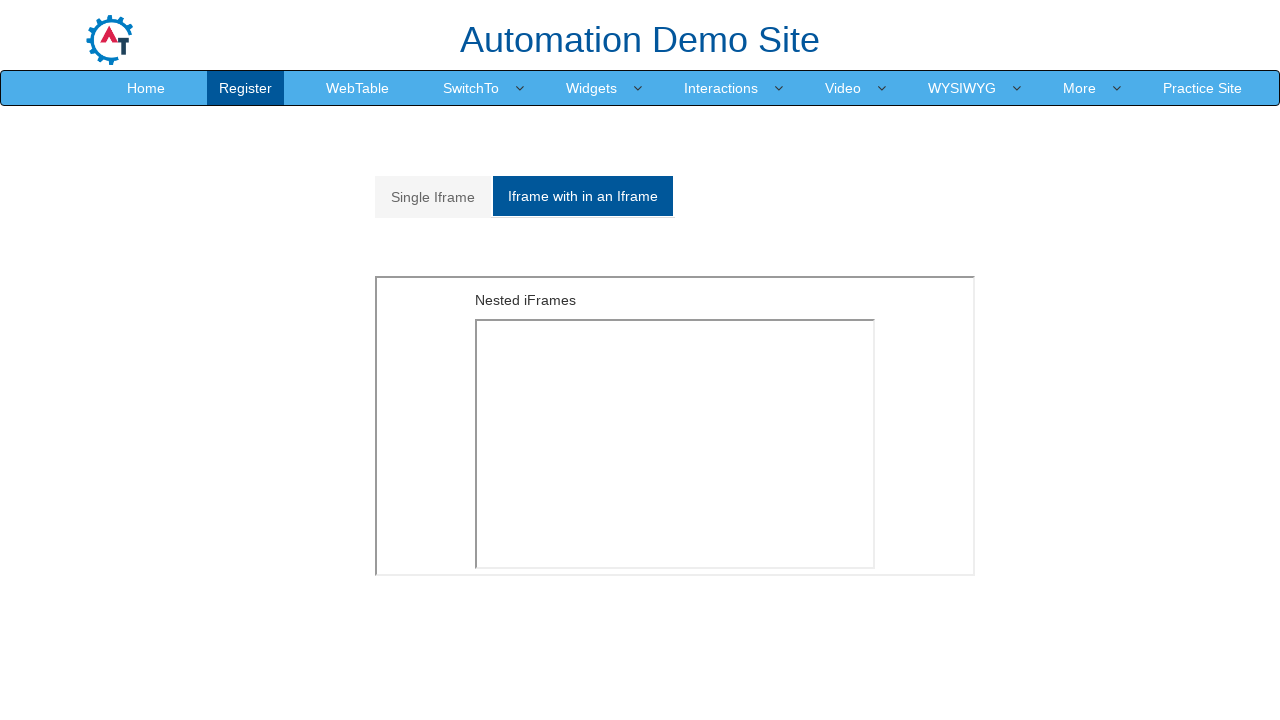

Located outer iframe within 'Multiple' div
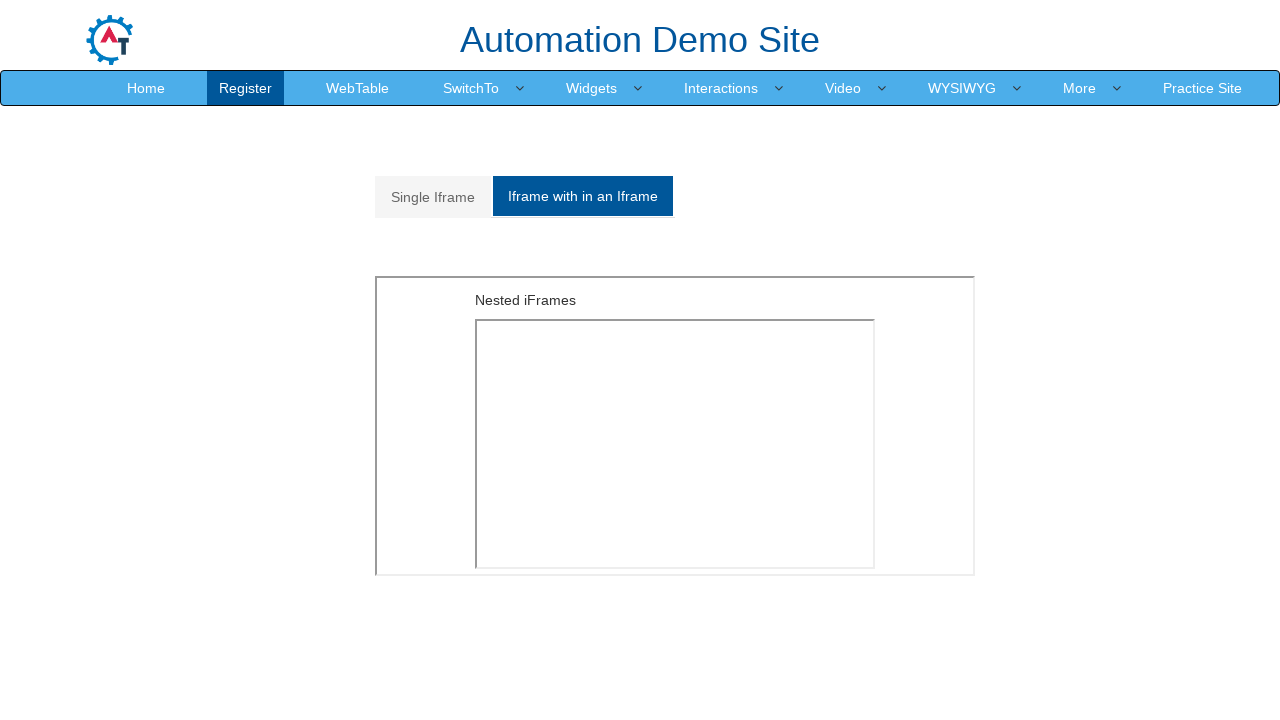

Located inner iframe within outer iframe
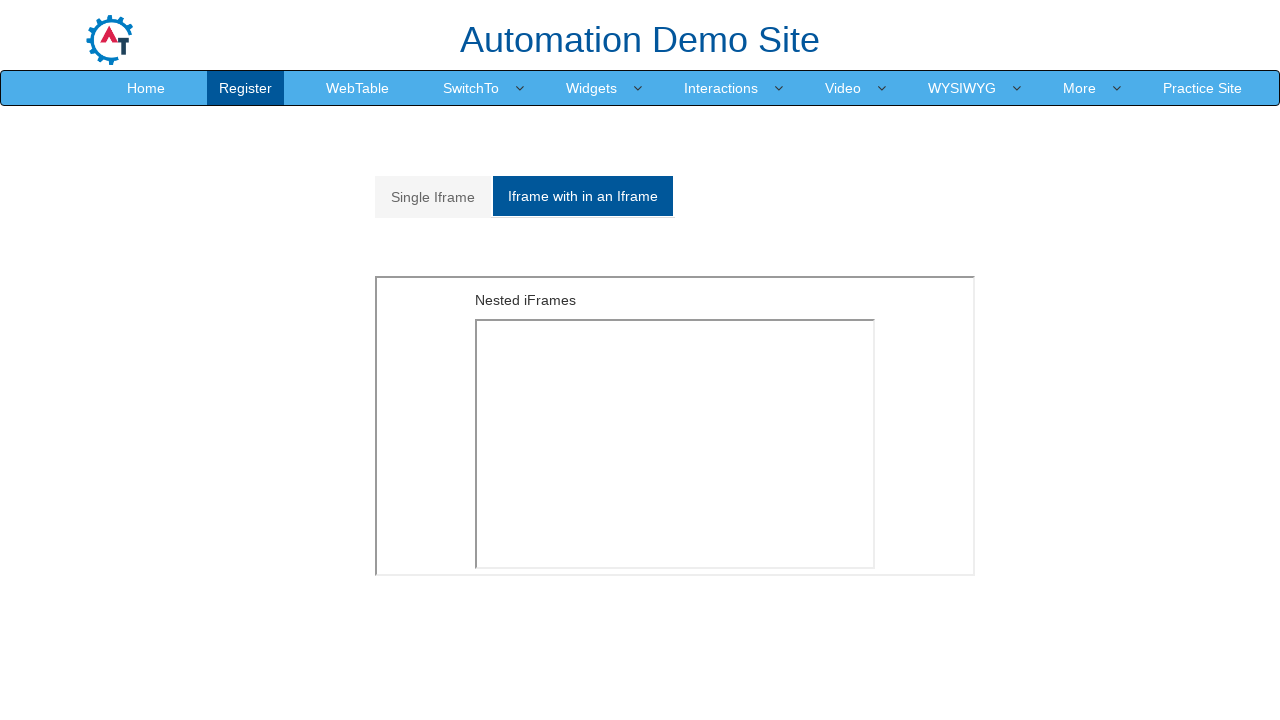

Entered 'Deshmane' in the nested iframe text field on xpath=//div[@id='Multiple']/iframe >> internal:control=enter-frame >> xpath=//di
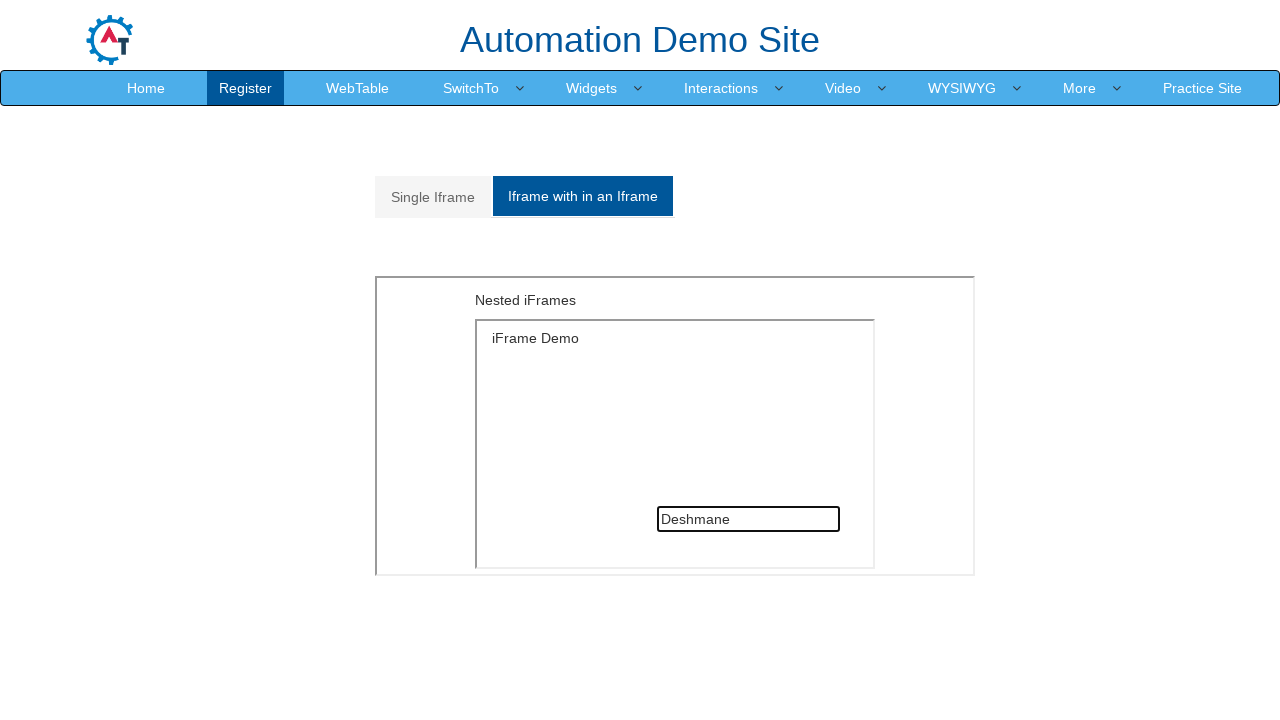

Clicked on 'Single Iframe' tab to return to single iframe at (433, 197) on xpath=//li//a[text()='Single Iframe ']
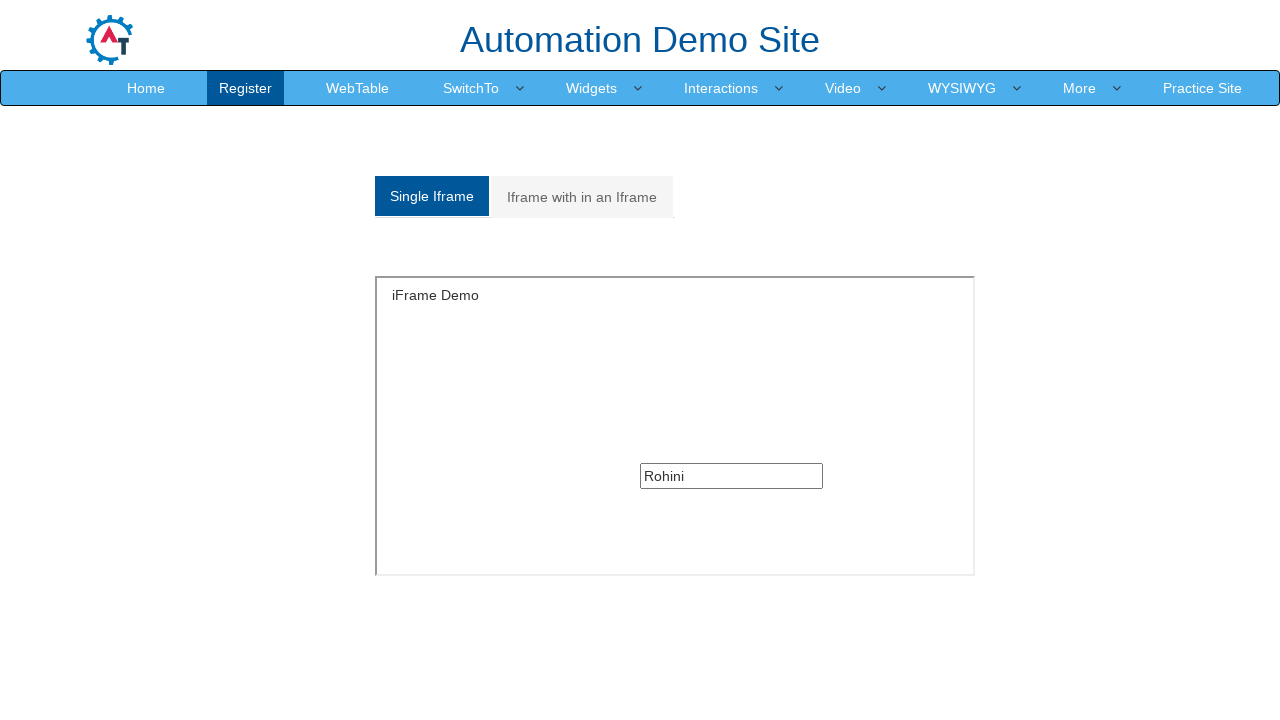

Re-located single iframe after returning to Single Iframe tab
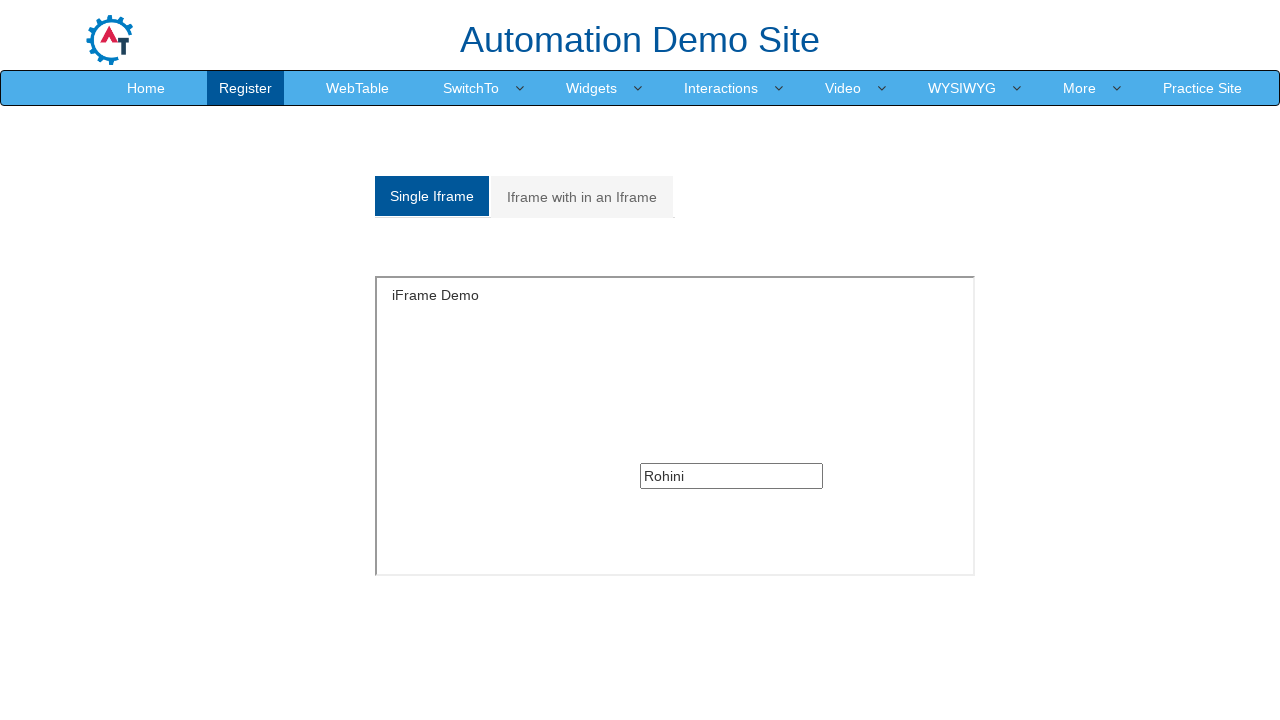

Verified h5 heading is present and accessible in single iframe
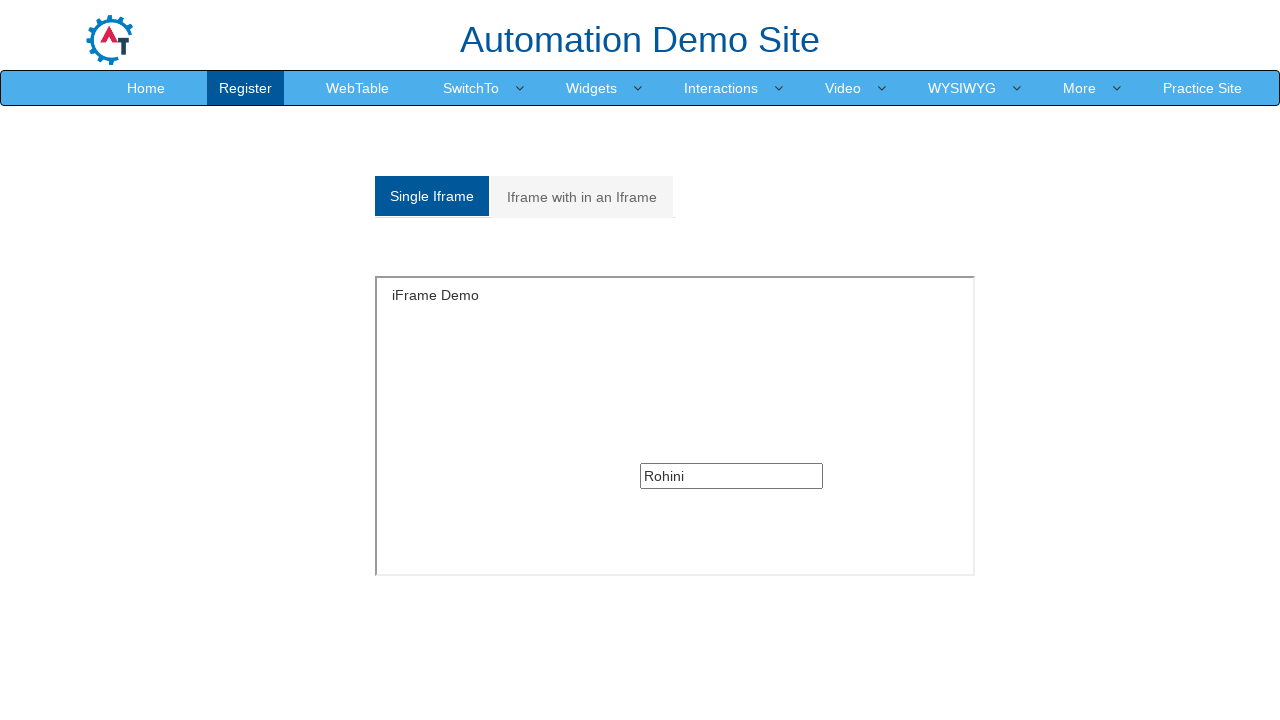

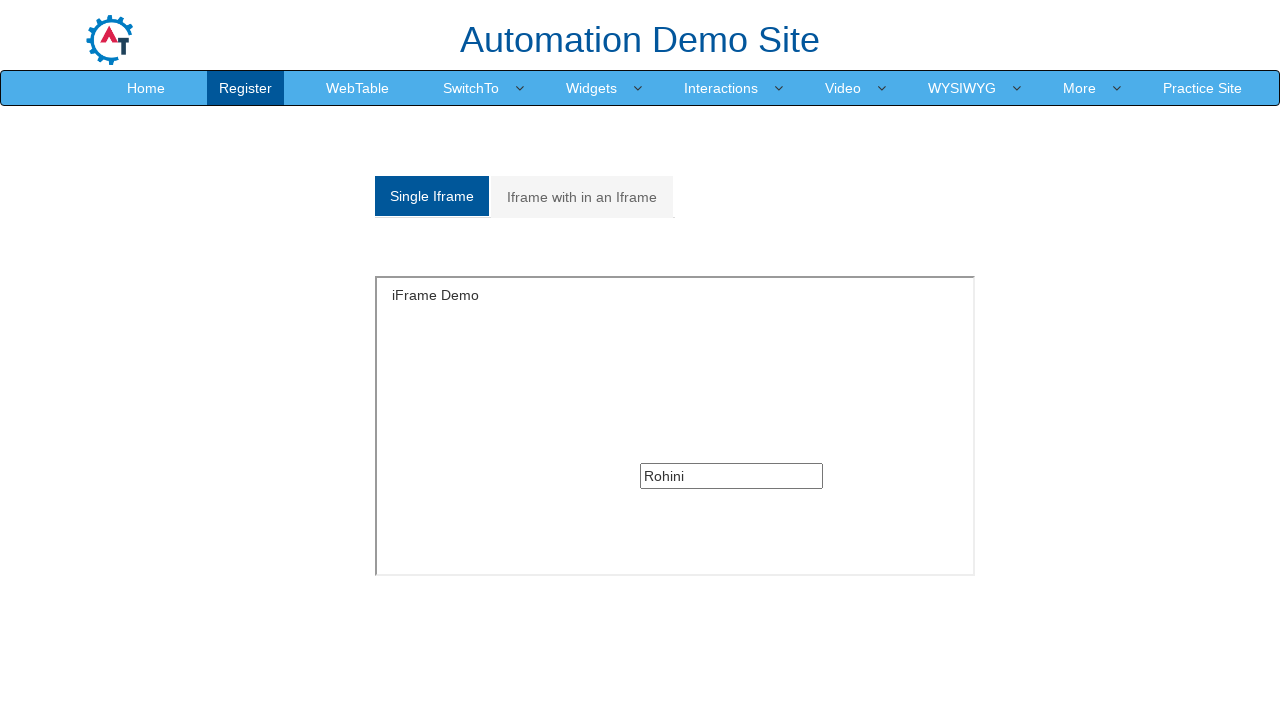